Tests adding and removing elements by clicking Add Element twice and then deleting both added elements.

Starting URL: https://the-internet.herokuapp.com/add_remove_elements/

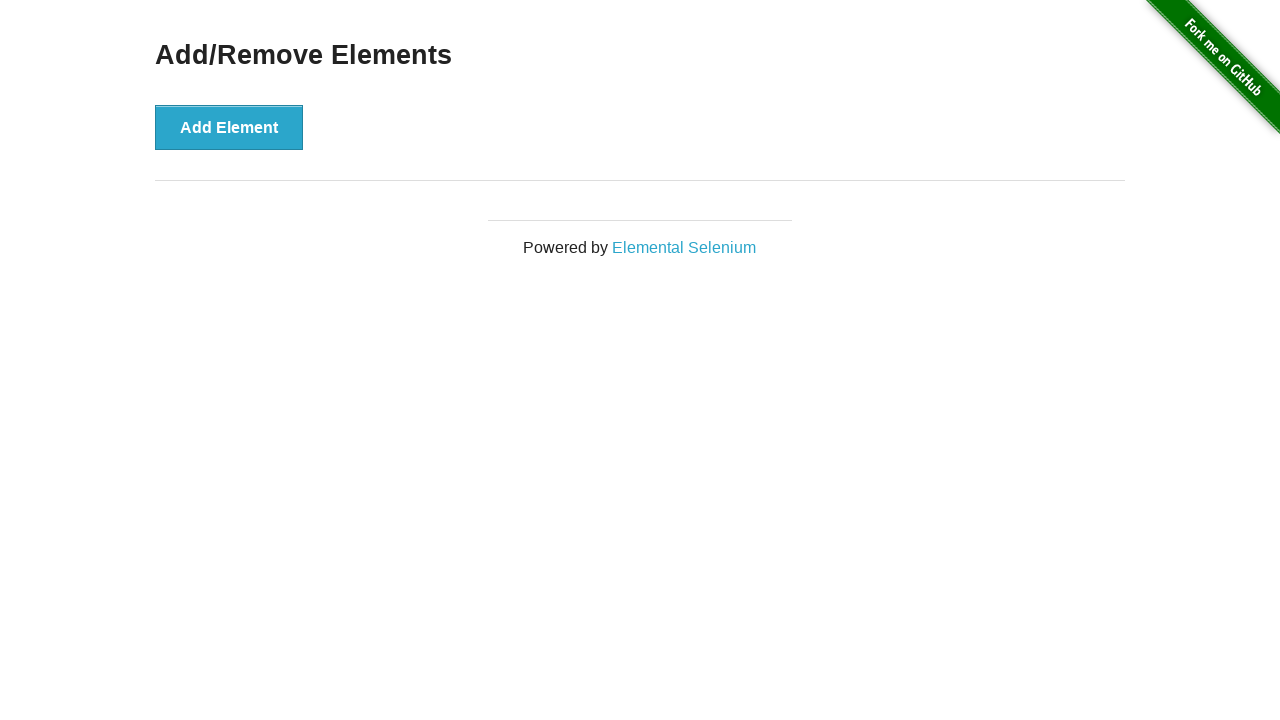

Clicked Add Element button (first time) at (229, 127) on .example button
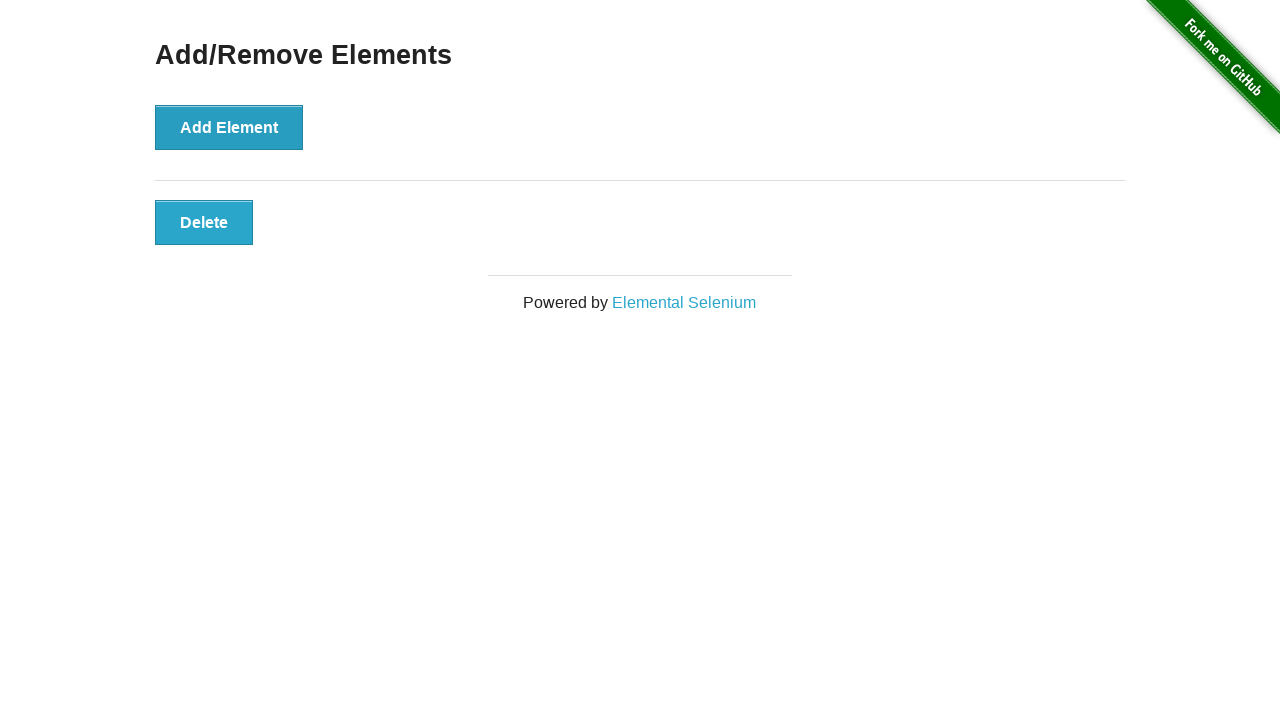

Clicked Add Element button (second time) at (229, 127) on .example button
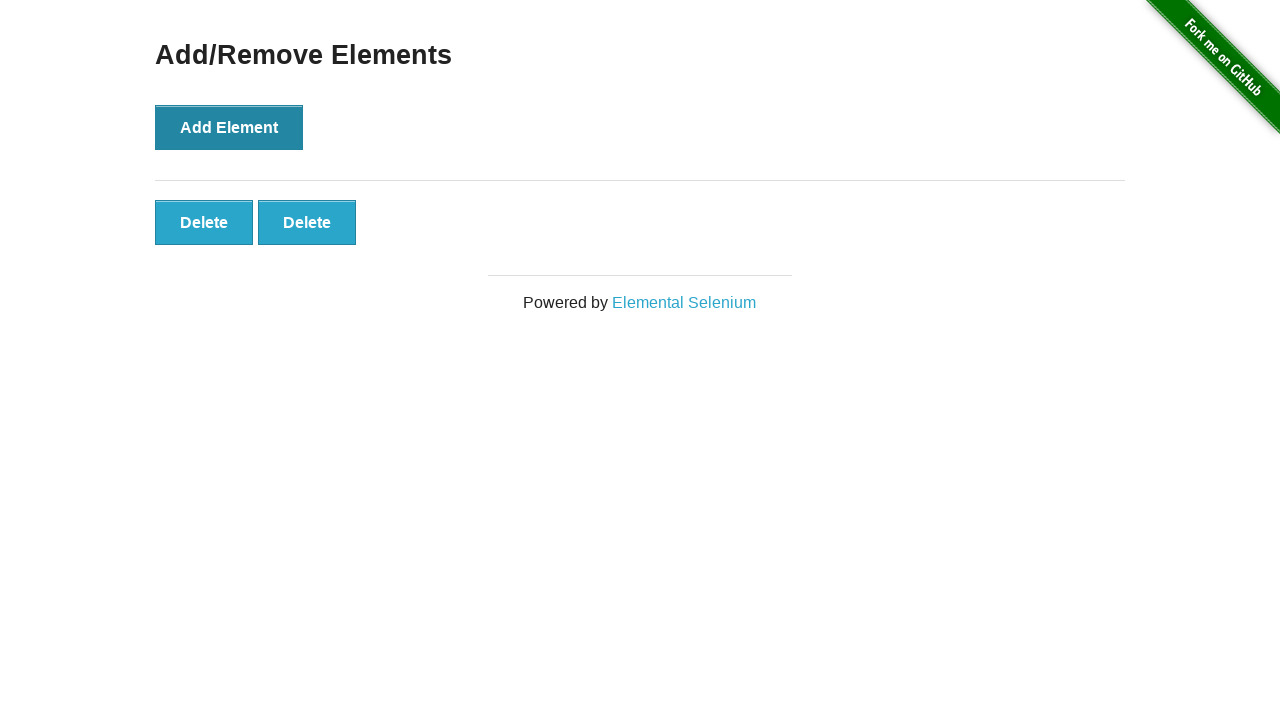

Clicked first Delete button to remove element at (204, 222) on .added-manually
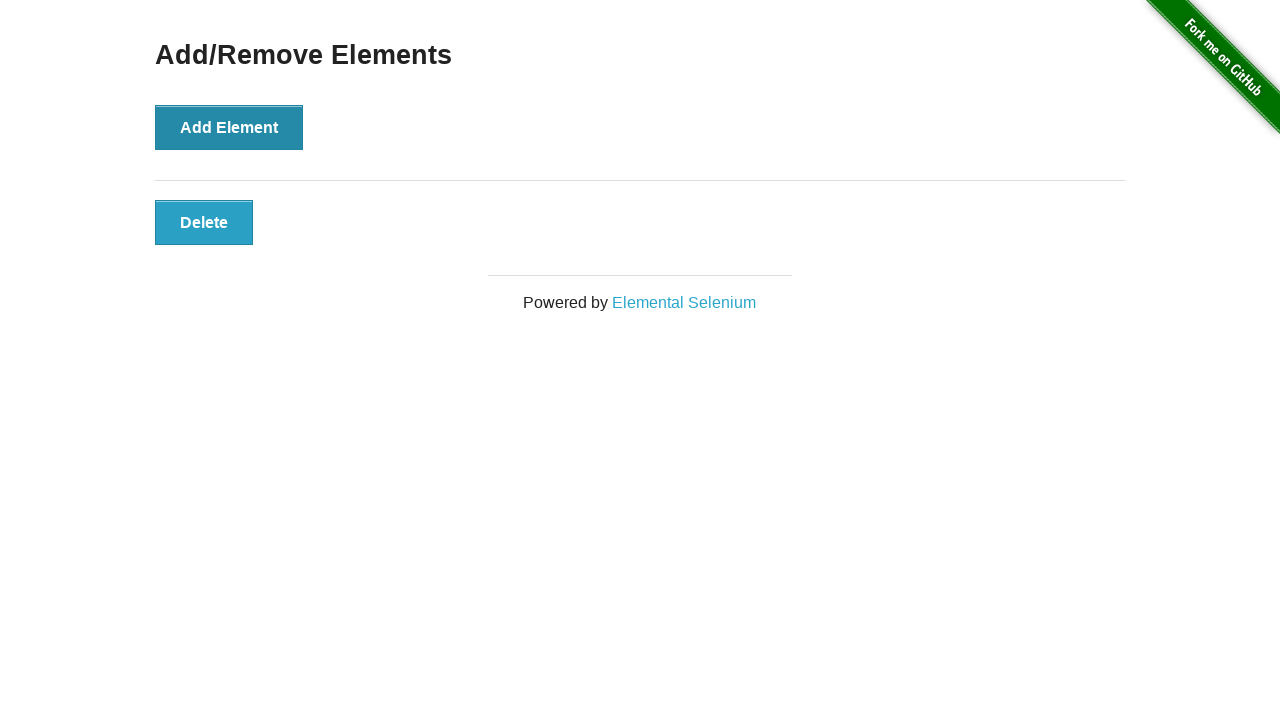

Clicked second Delete button to remove element at (204, 222) on .added-manually
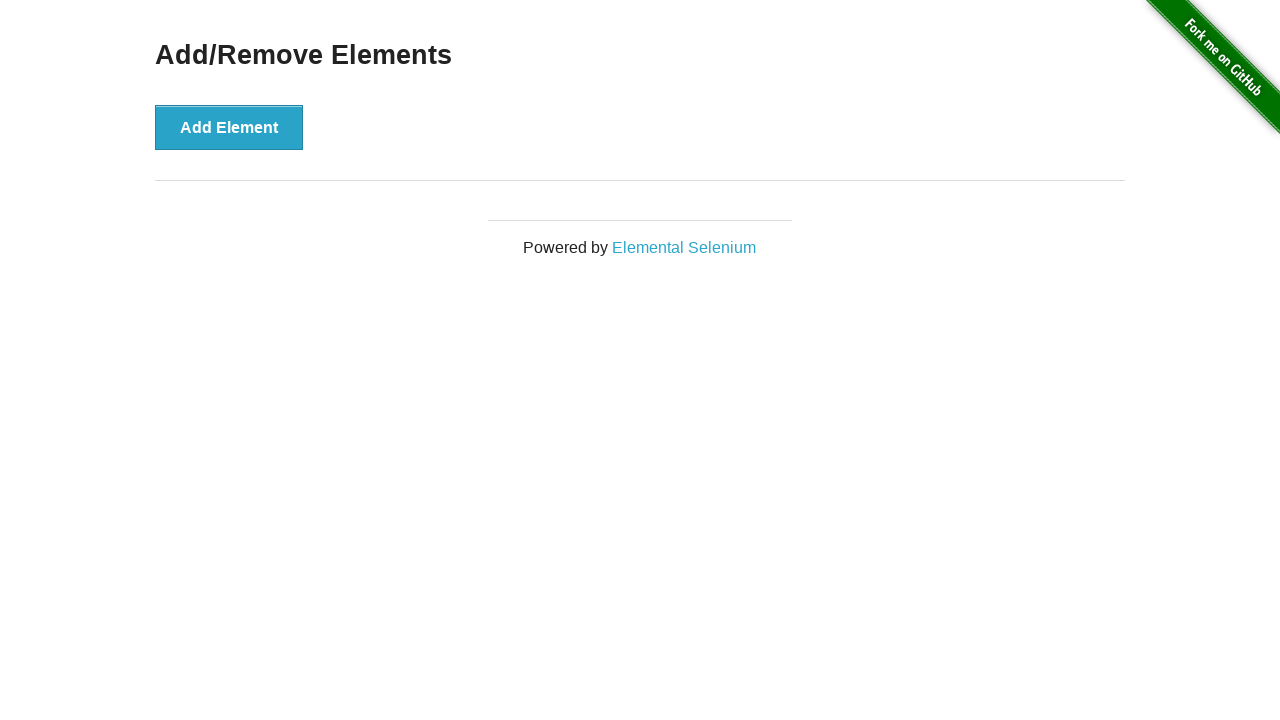

Verified that all Delete buttons have been removed
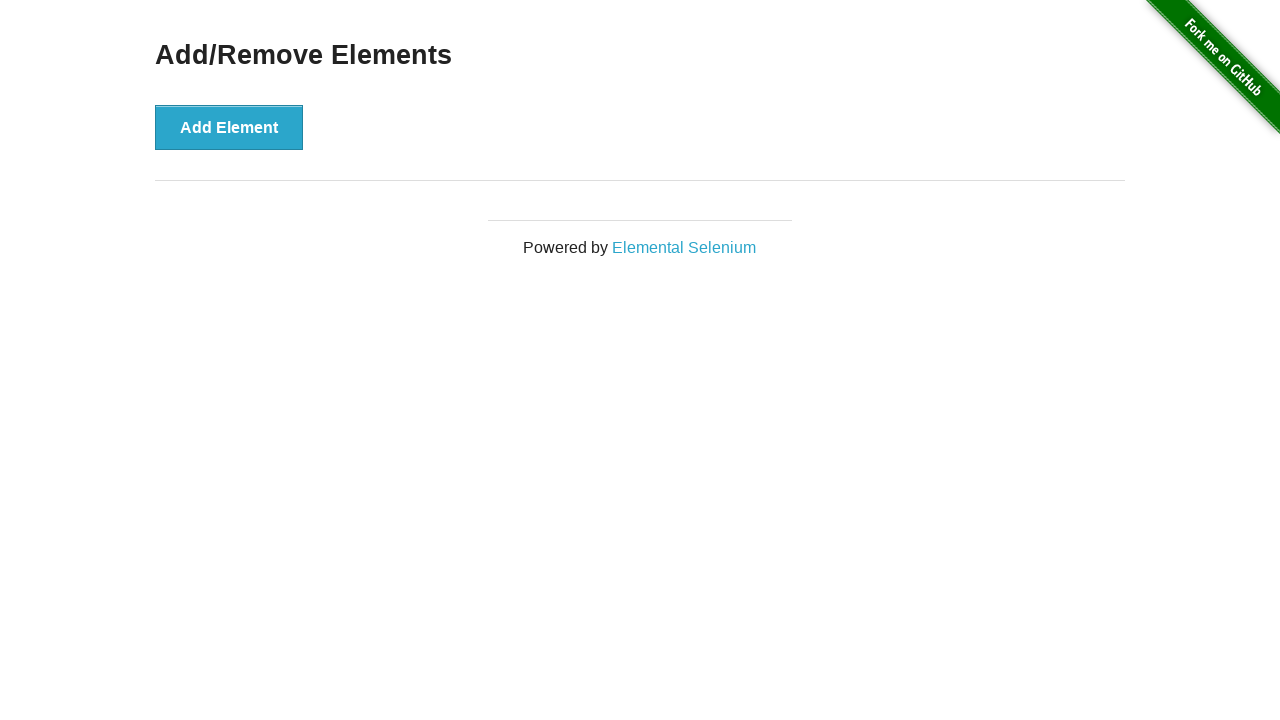

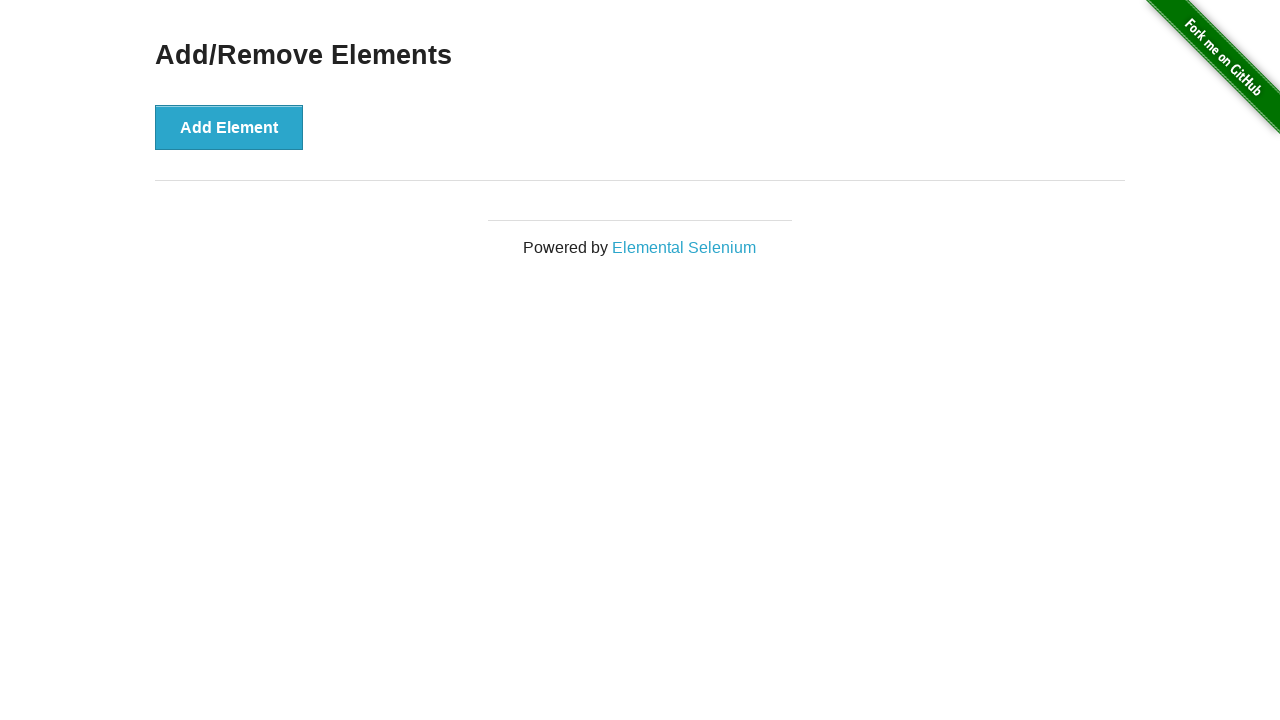